Tests right-click context menu functionality by performing a right-click on a button, selecting the "Copy" option from the context menu, and accepting the resulting alert dialog.

Starting URL: https://swisnl.github.io/jQuery-contextMenu/demo.html

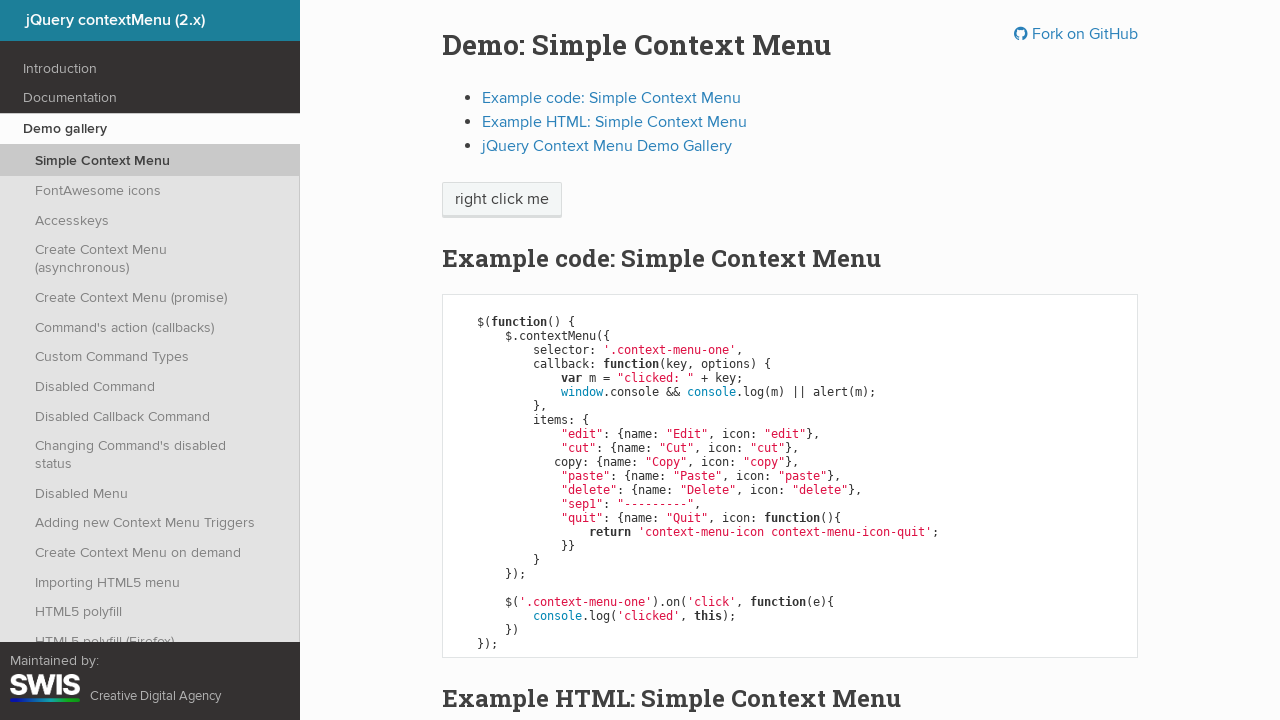

Right-clicked on the context menu button at (502, 200) on span.context-menu-one.btn.btn-neutral
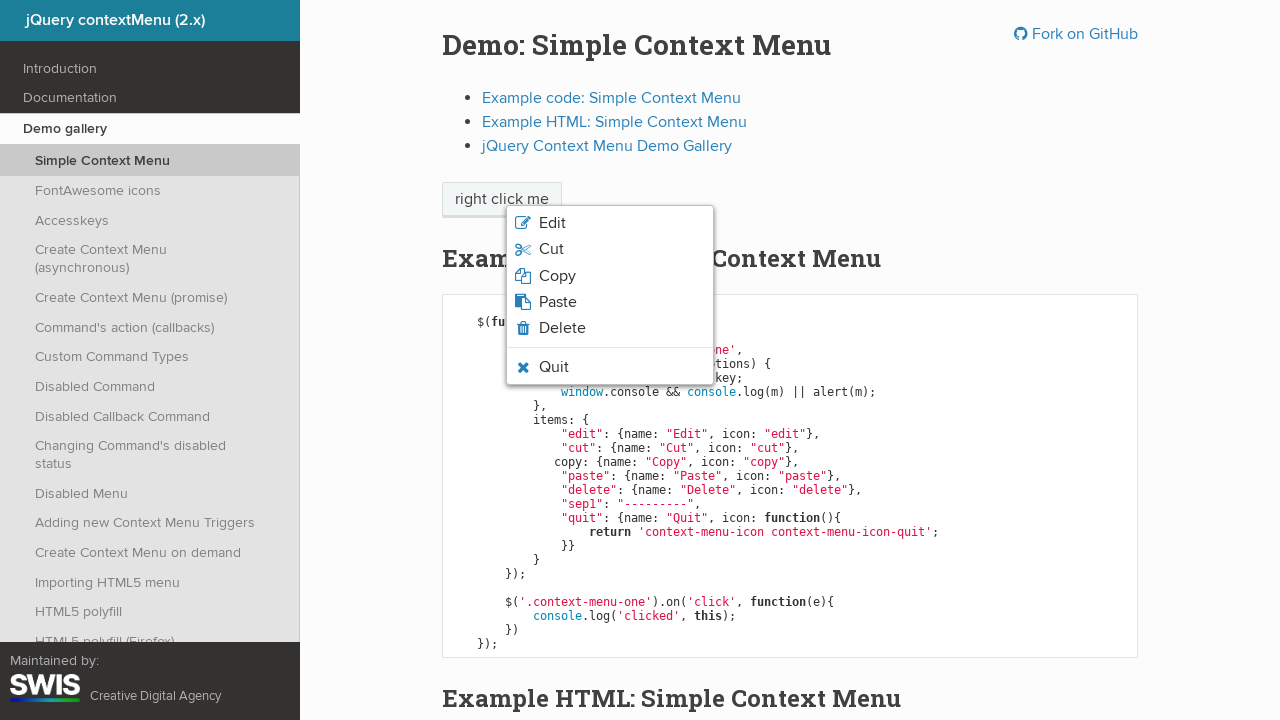

Clicked on 'Copy' option in the context menu at (557, 276) on xpath=//span[normalize-space()='Copy']
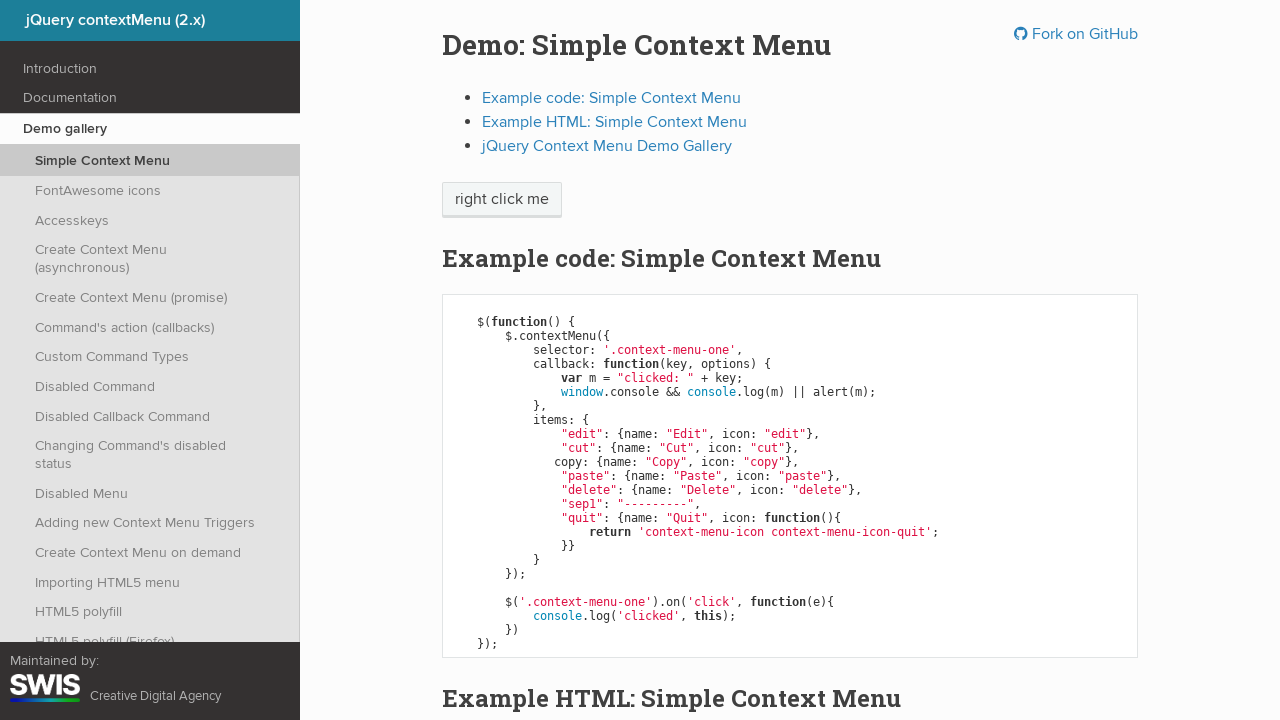

Set up dialog handler to accept alerts
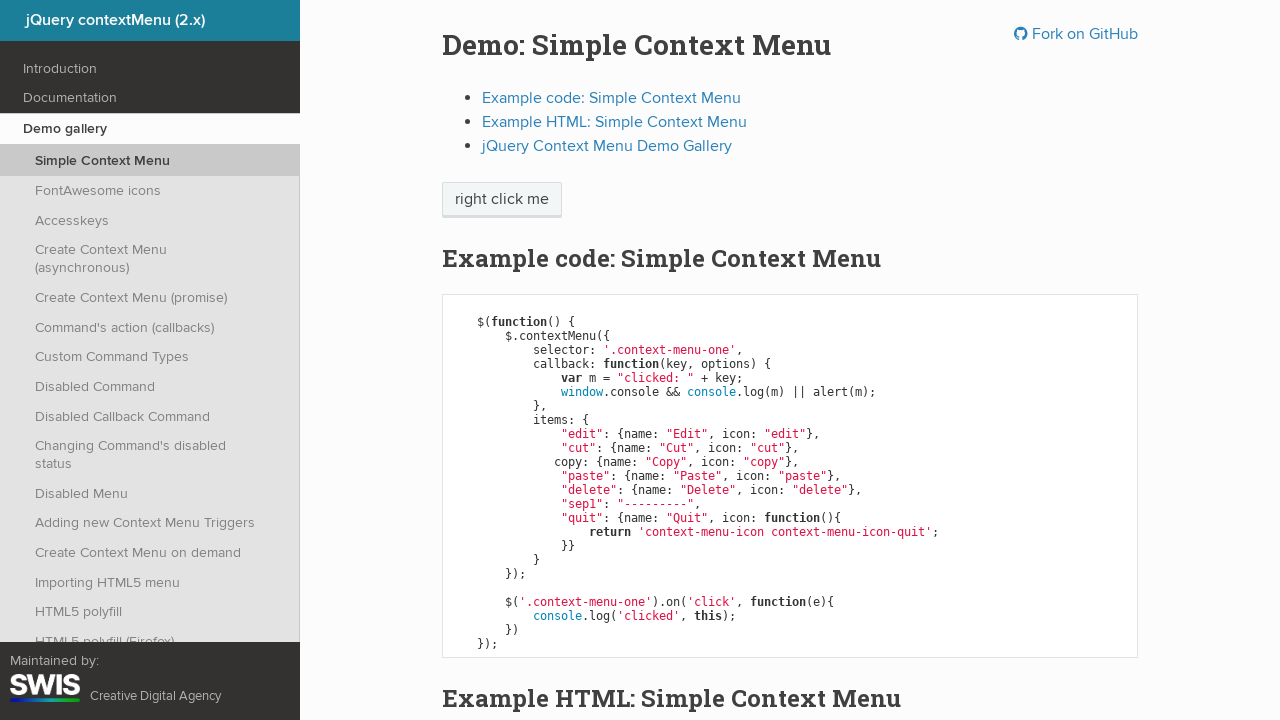

Waited 1 second for alert dialog to appear and be accepted
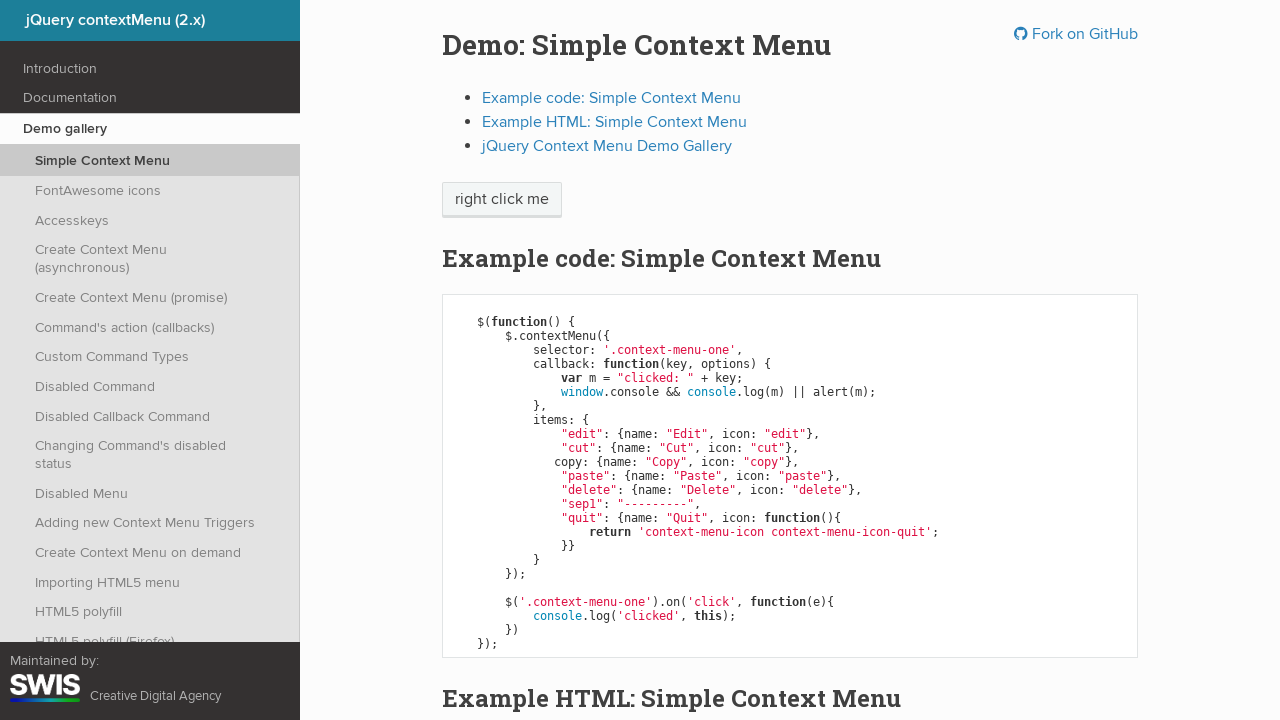

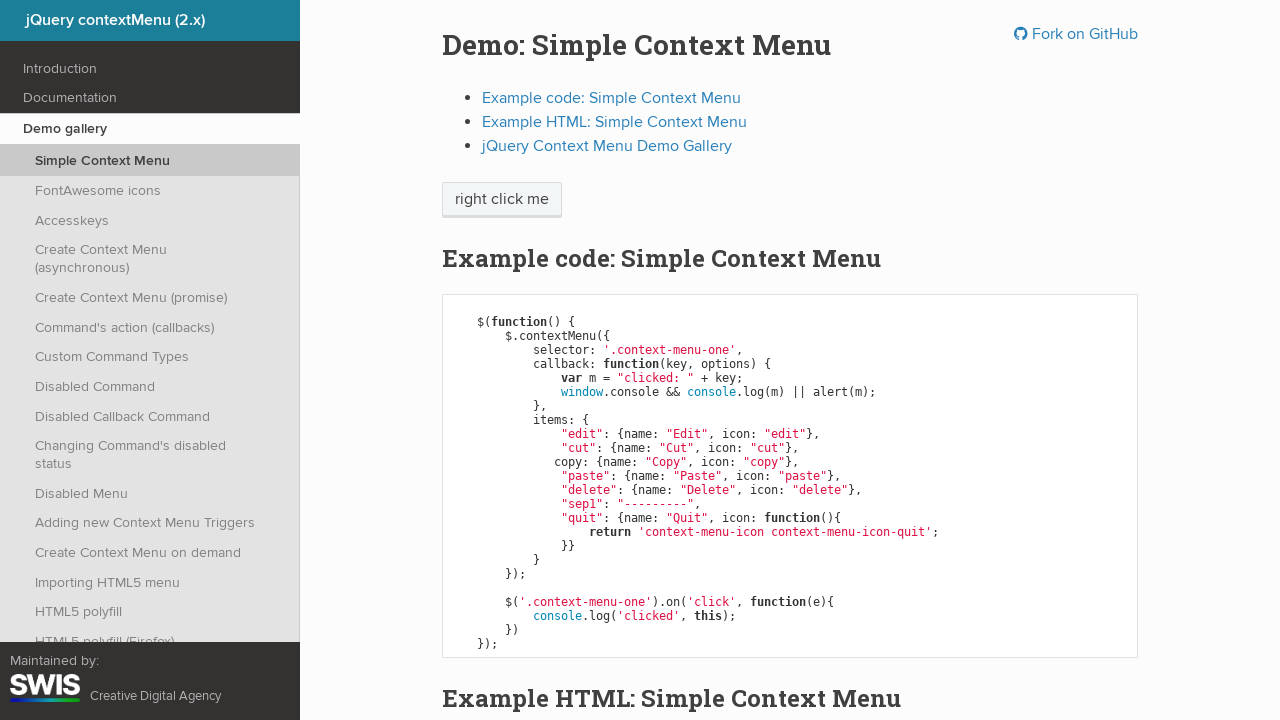